Navigates to the Automation Exercise website and validates that the page title is correct ("Automation Exercise")

Starting URL: https://automationexercise.com/

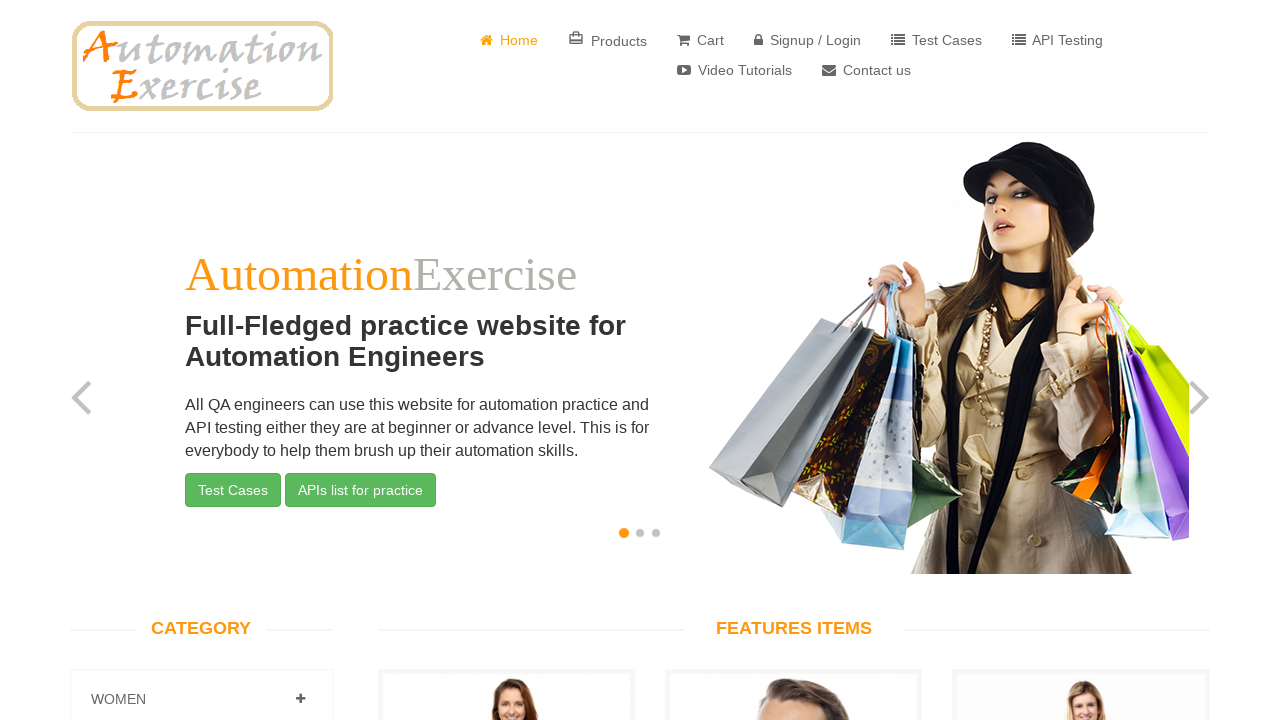

Waited for page to reach domcontentloaded state
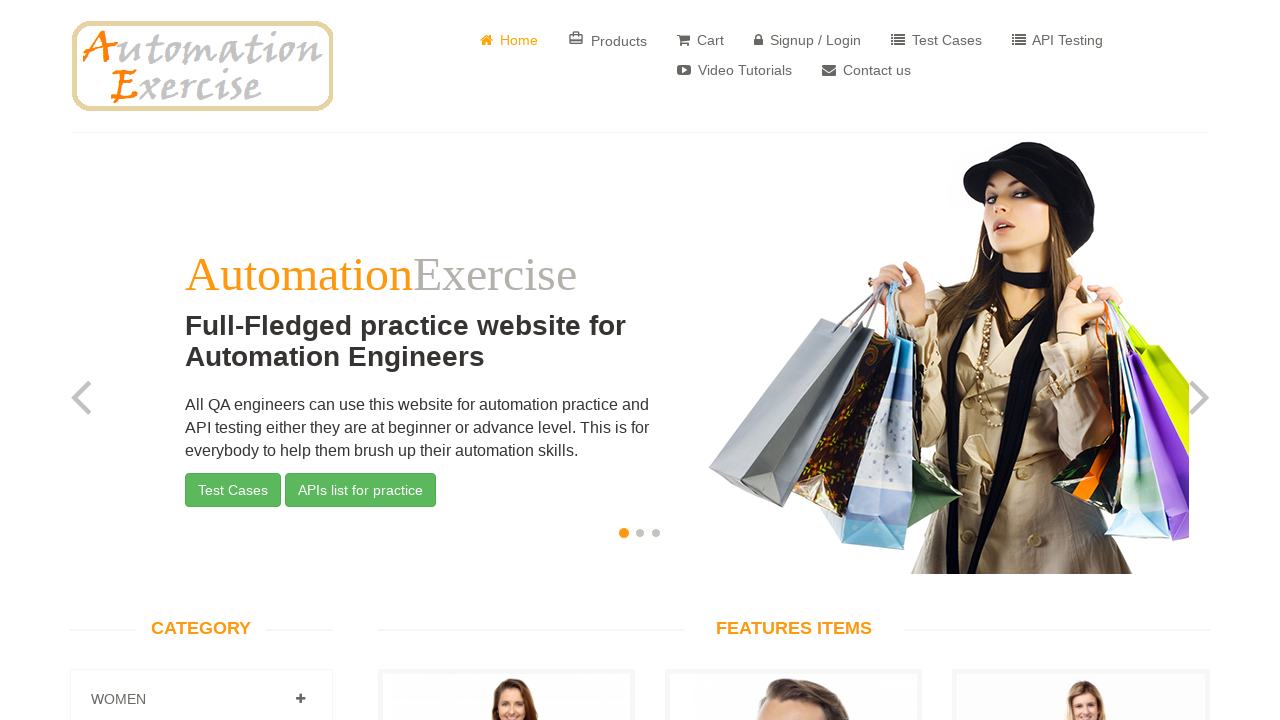

Retrieved page title
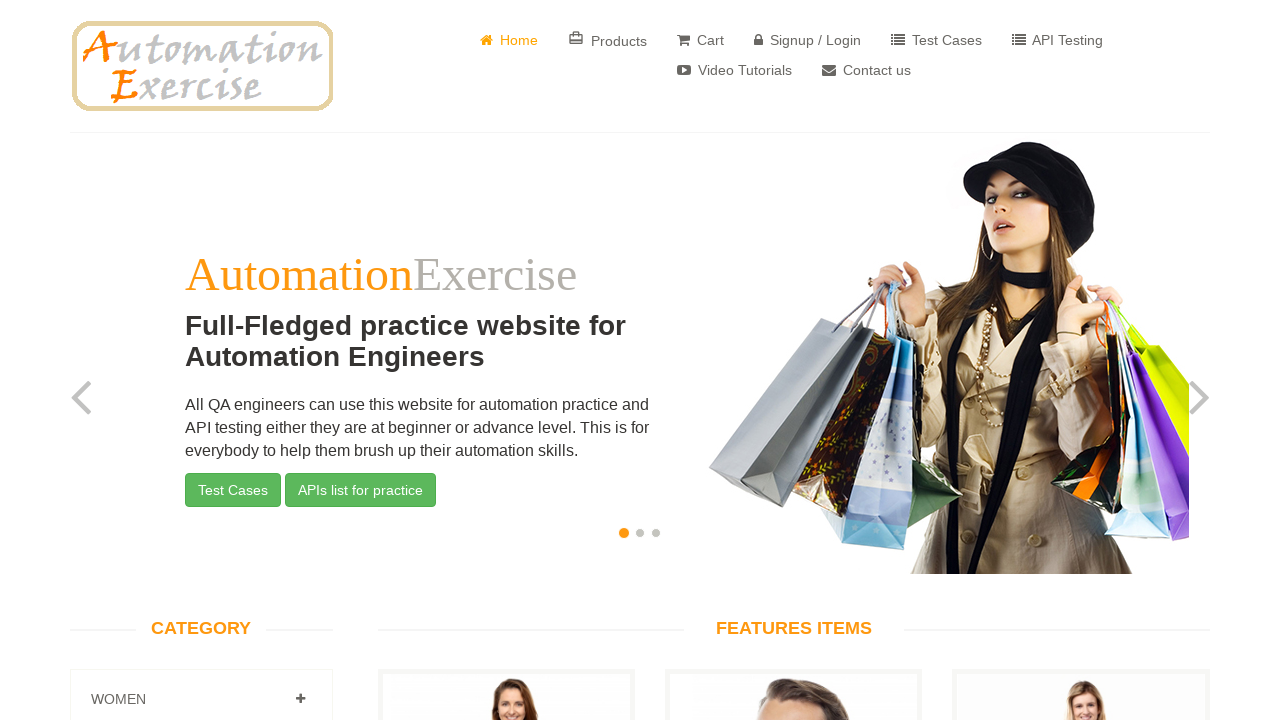

Validated page title is 'Automation Exercise'
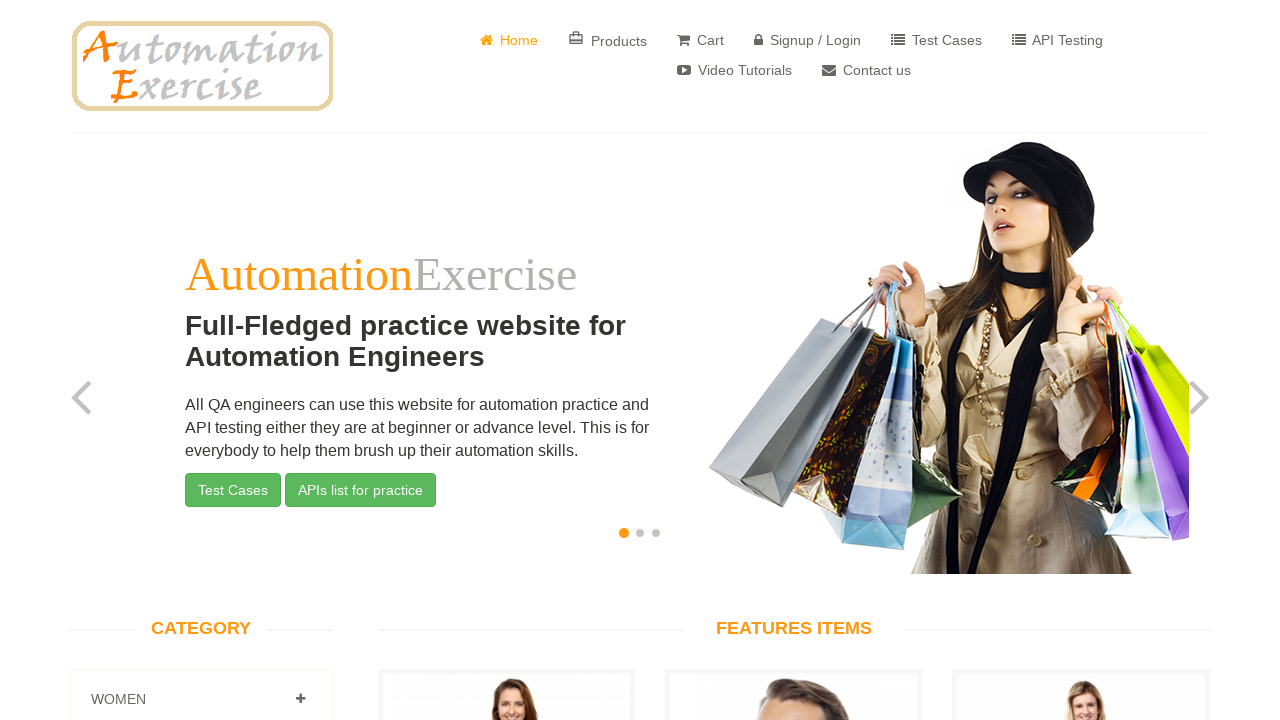

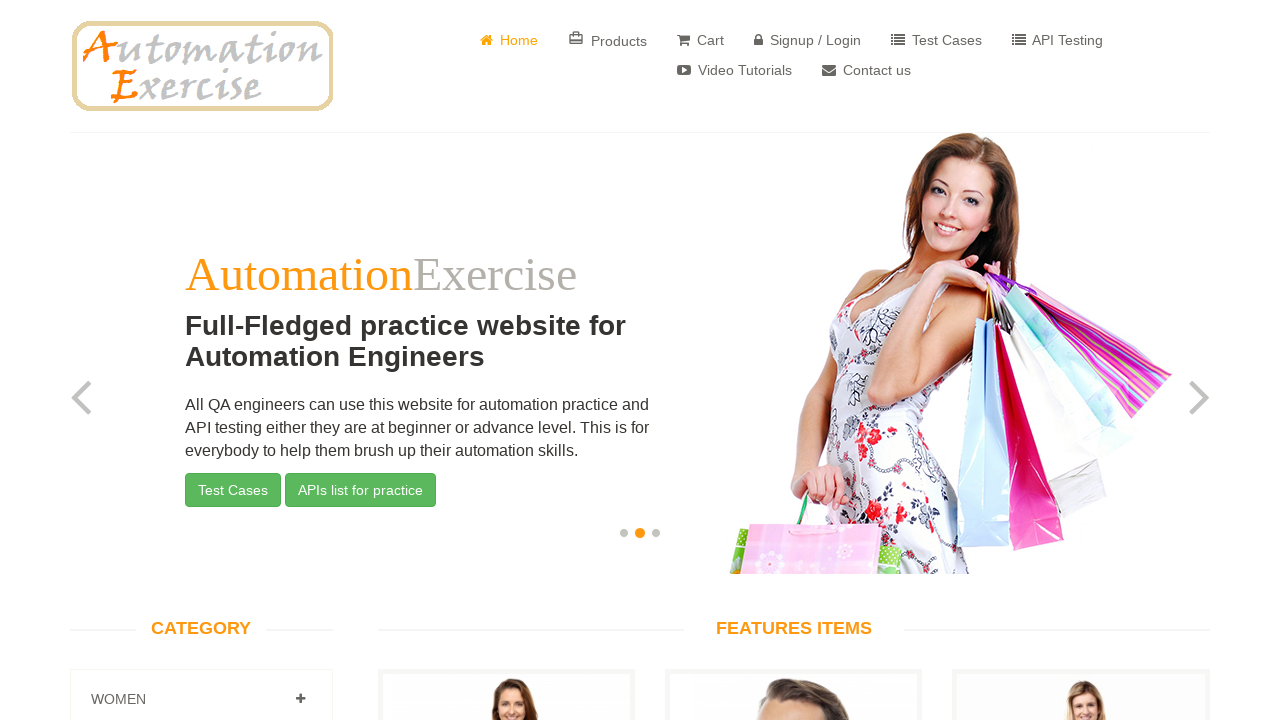